Tests form submission by clicking a dynamically calculated link, then filling out a form with first name, last name, city, and country fields before submitting

Starting URL: http://suninjuly.github.io/find_link_text

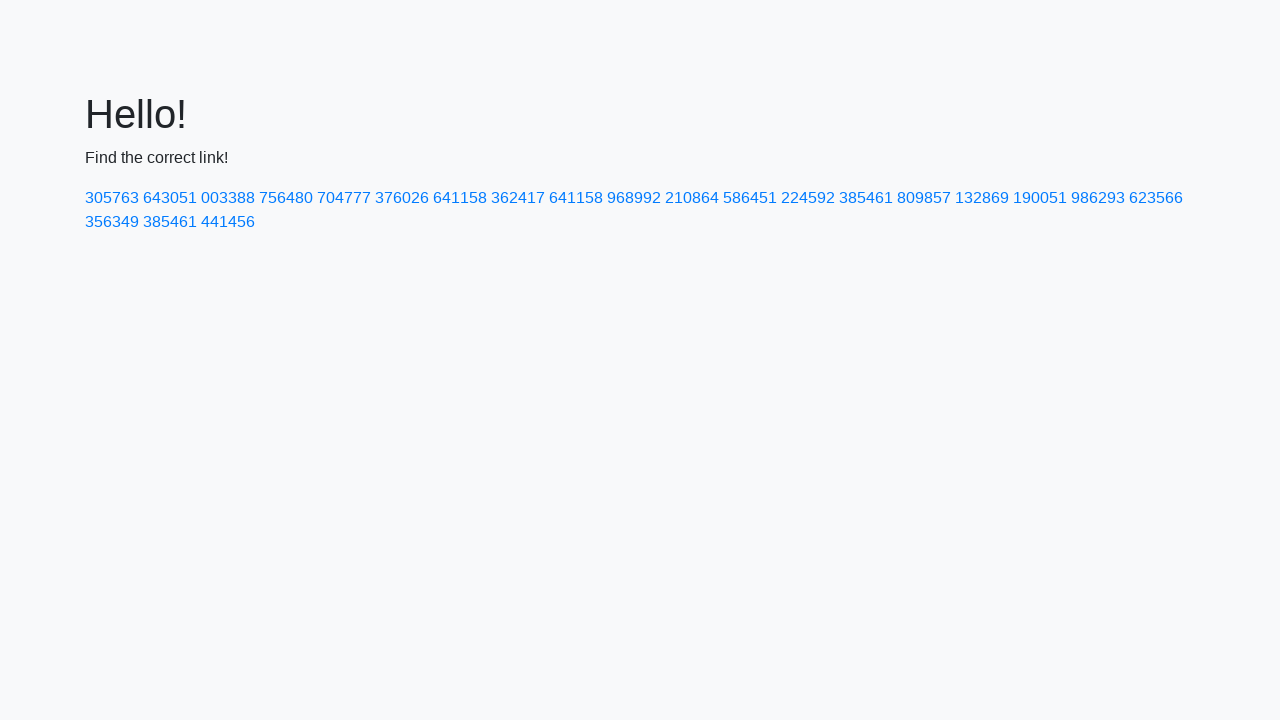

Clicked on dynamically calculated link with text '224118' at (808, 198) on a:has-text('224592')
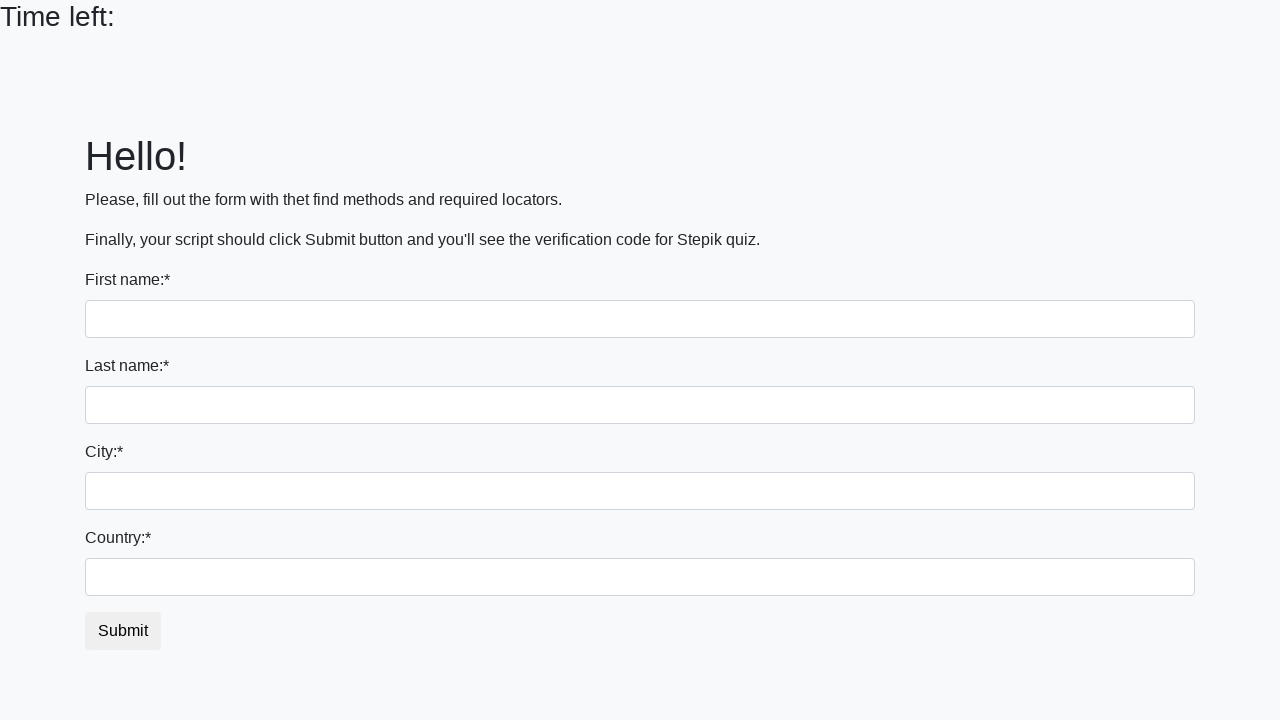

Filled first name field with 'Angelina' on input
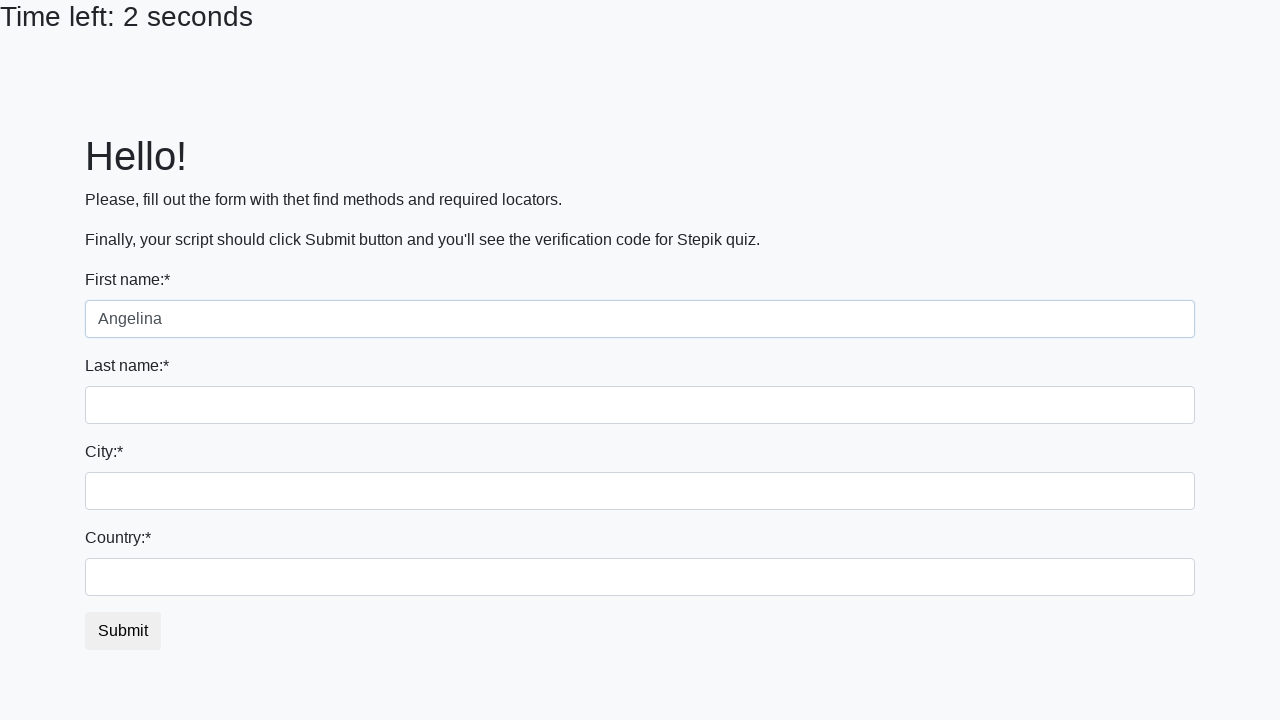

Filled last name field with 'Makurina' on input[name='last_name']
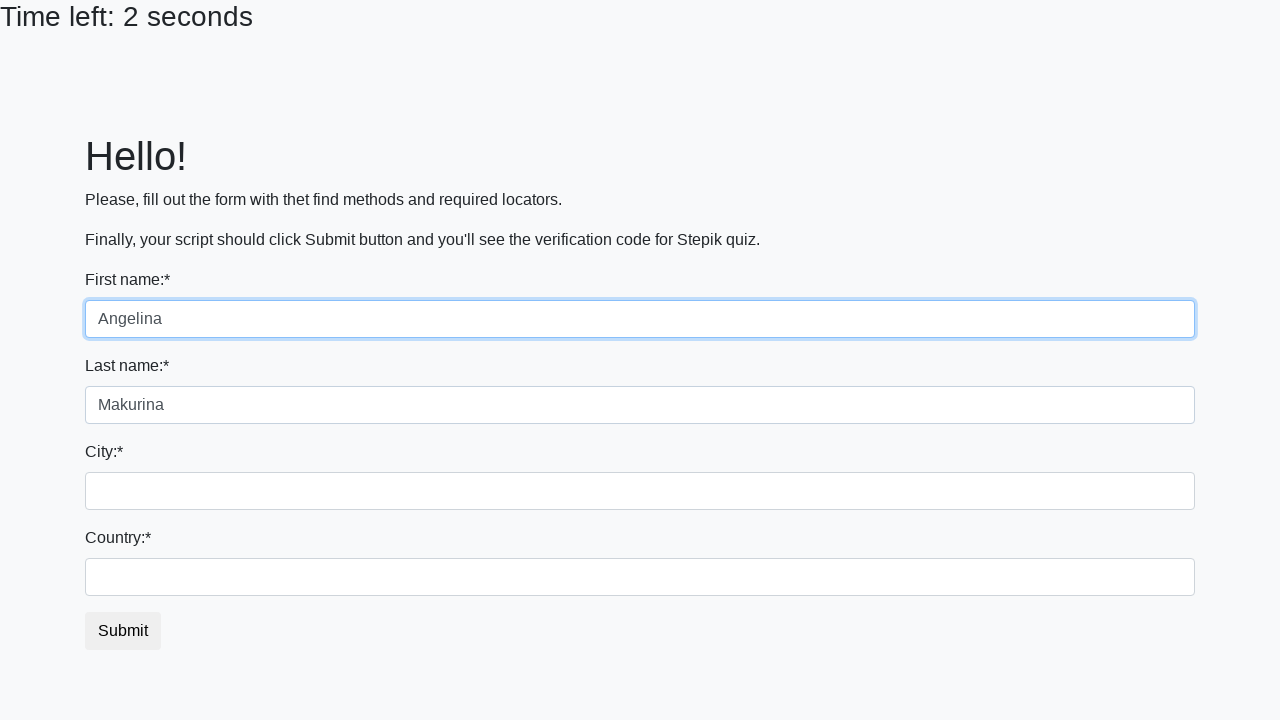

Filled city field with 'Smolensk' on .form-control.city
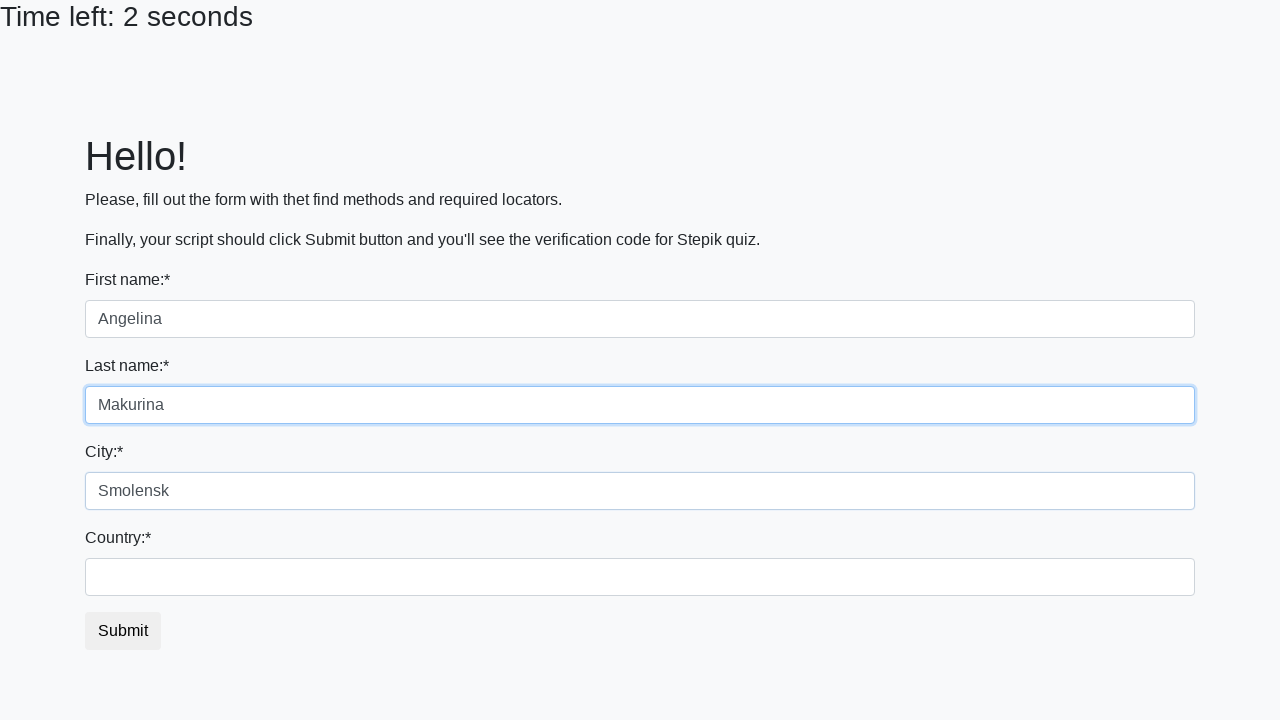

Filled country field with 'Russia' on #country
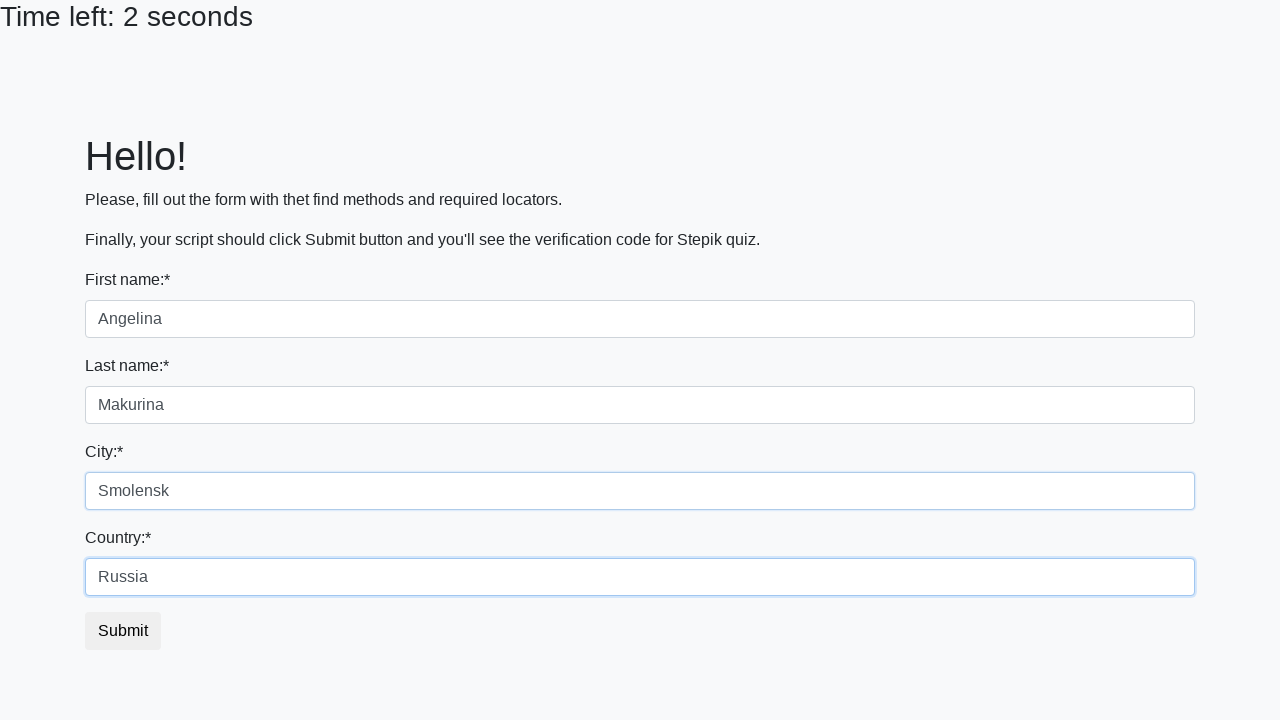

Clicked submit button to complete form submission at (123, 631) on button.btn
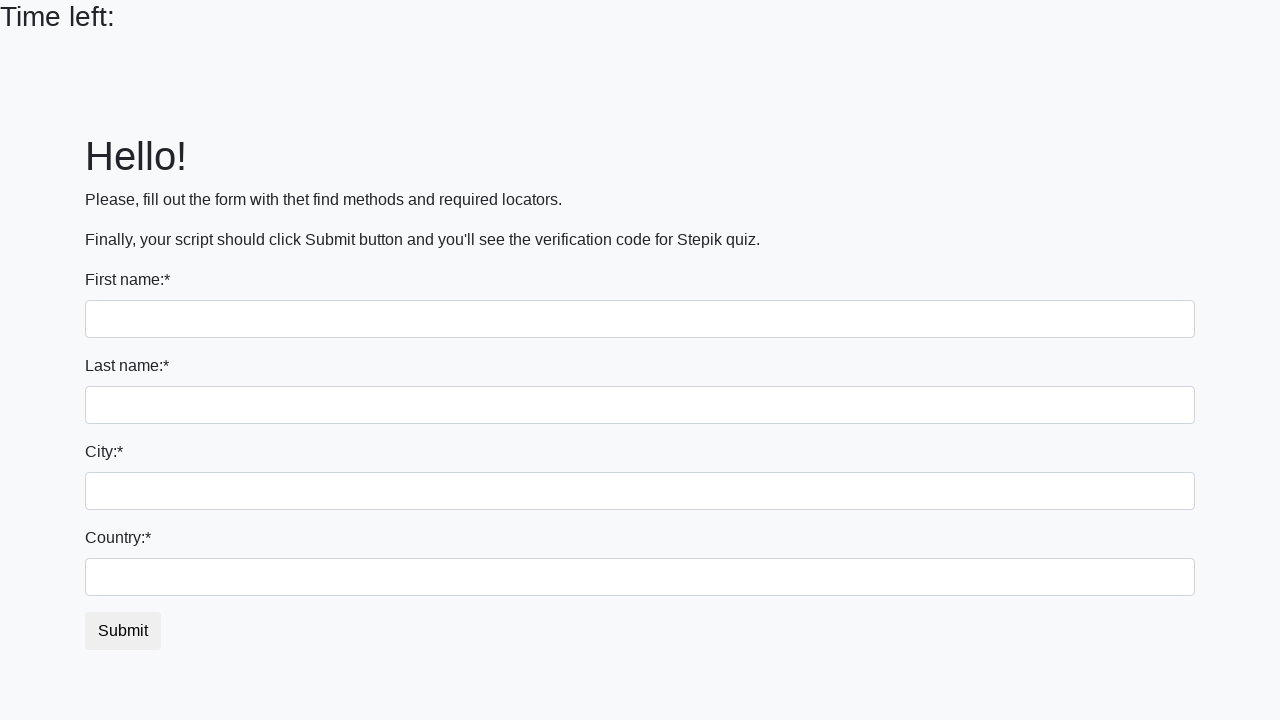

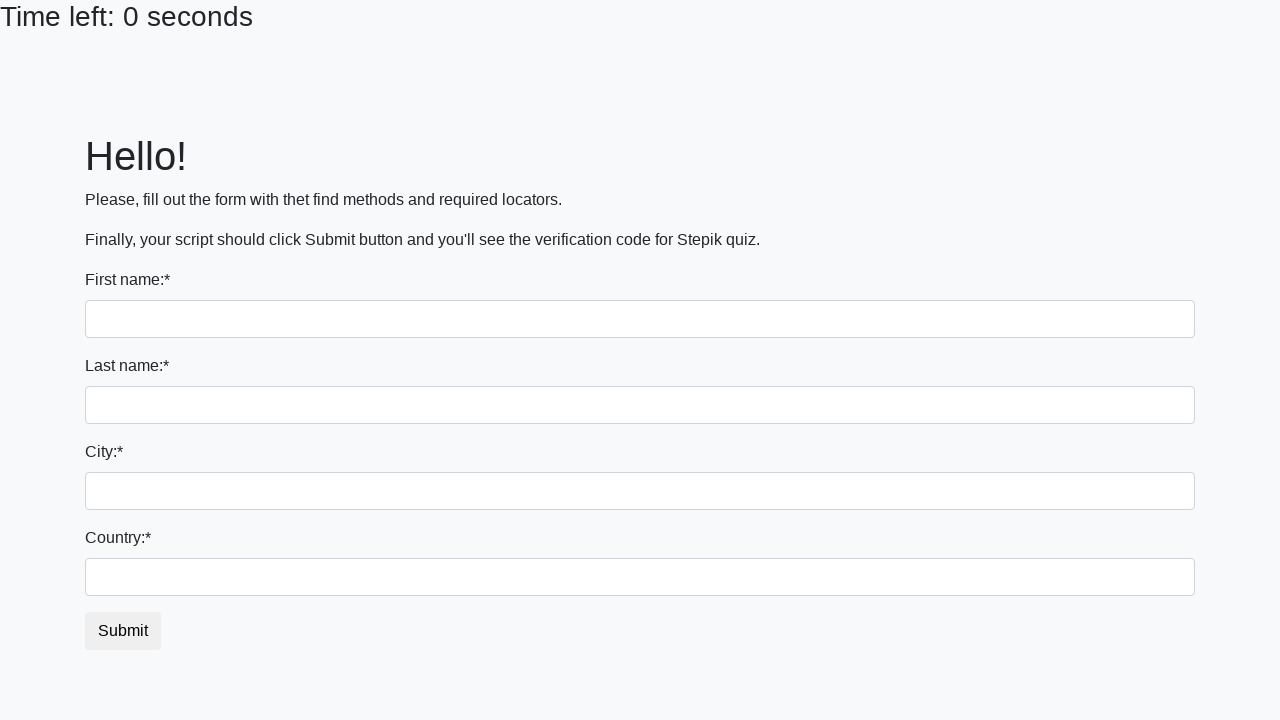